Tests that scrolling element into view makes it visible

Starting URL: https://artoftesting.com/samplesiteforselenium

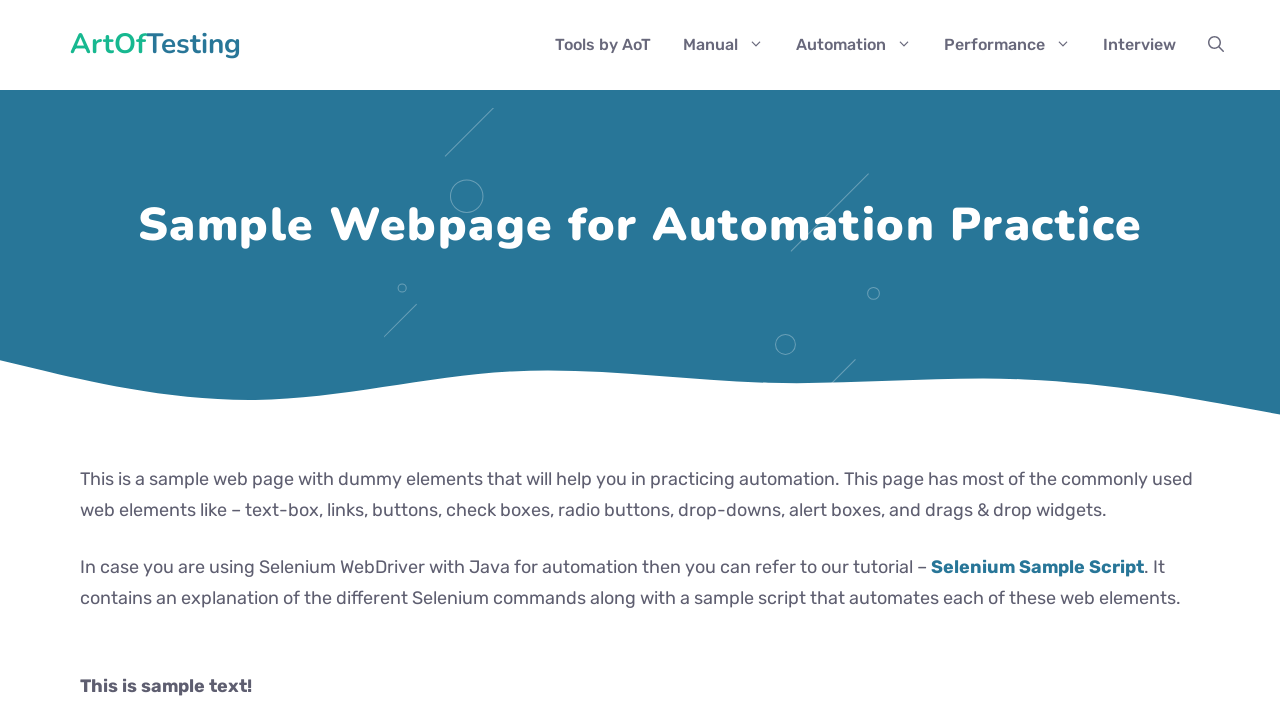

Scrolled fname textbox into view
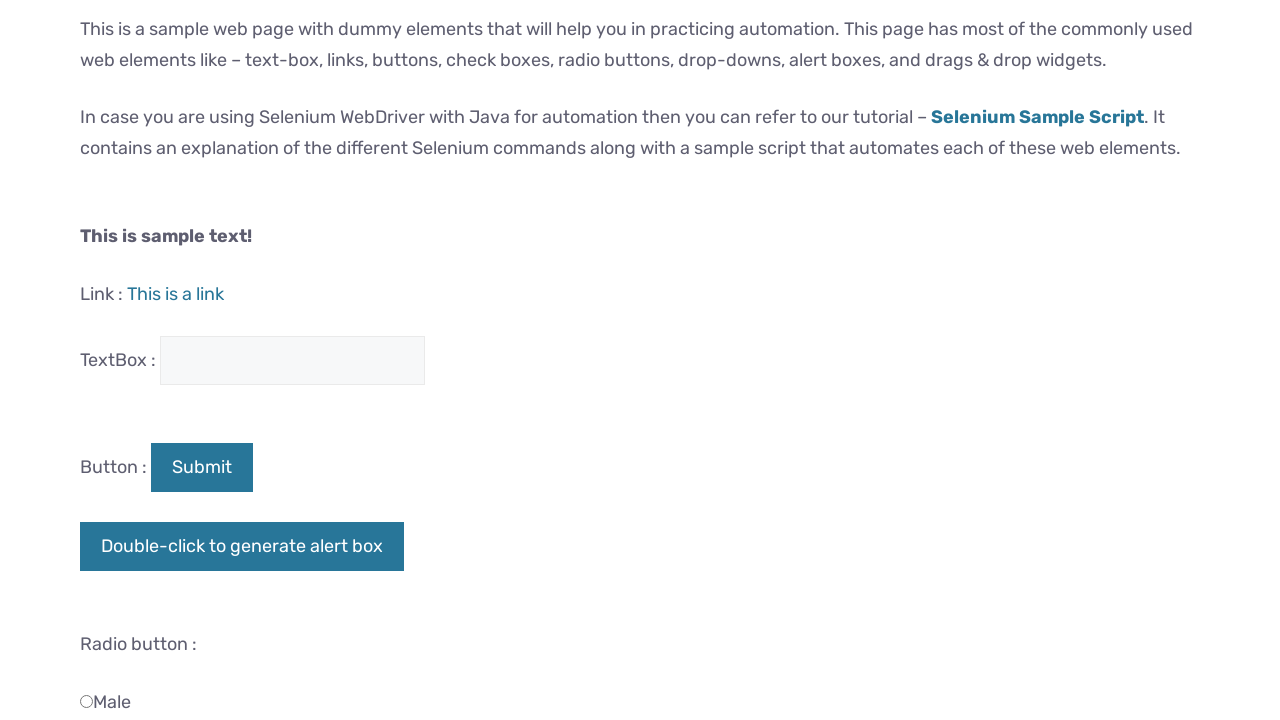

Checked if fname textbox is visible
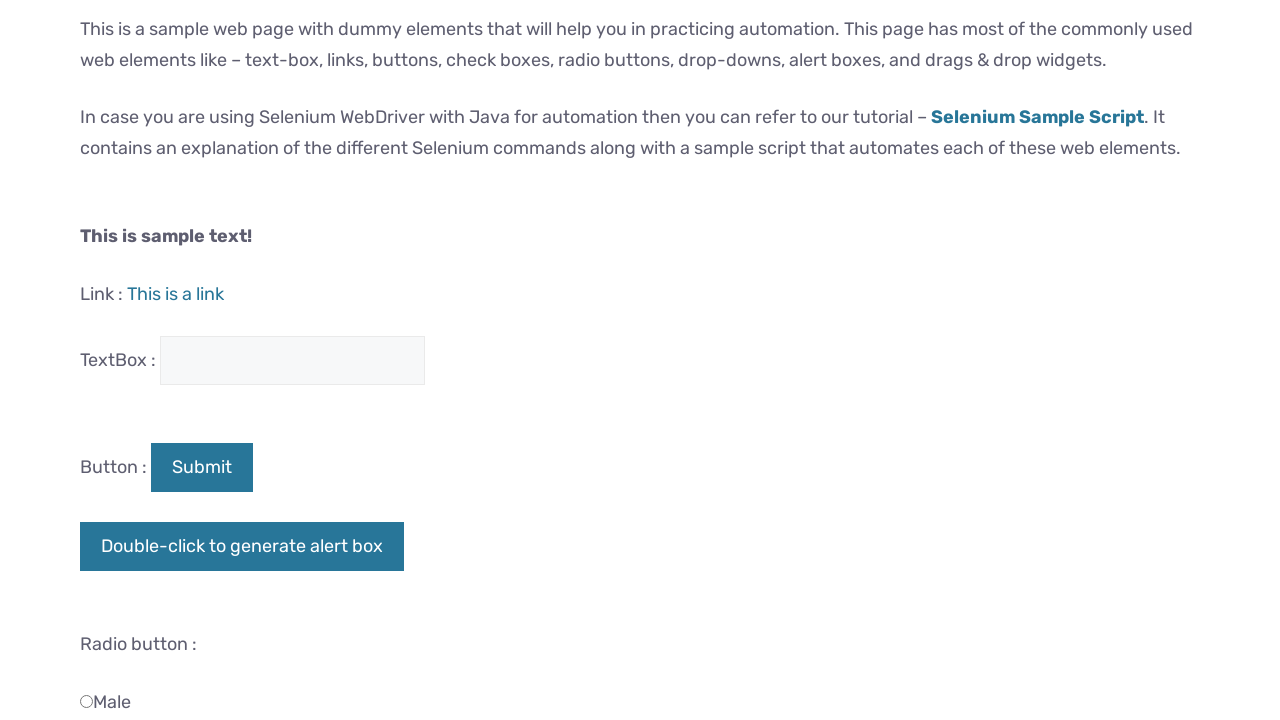

Asserted that fname textbox is visible
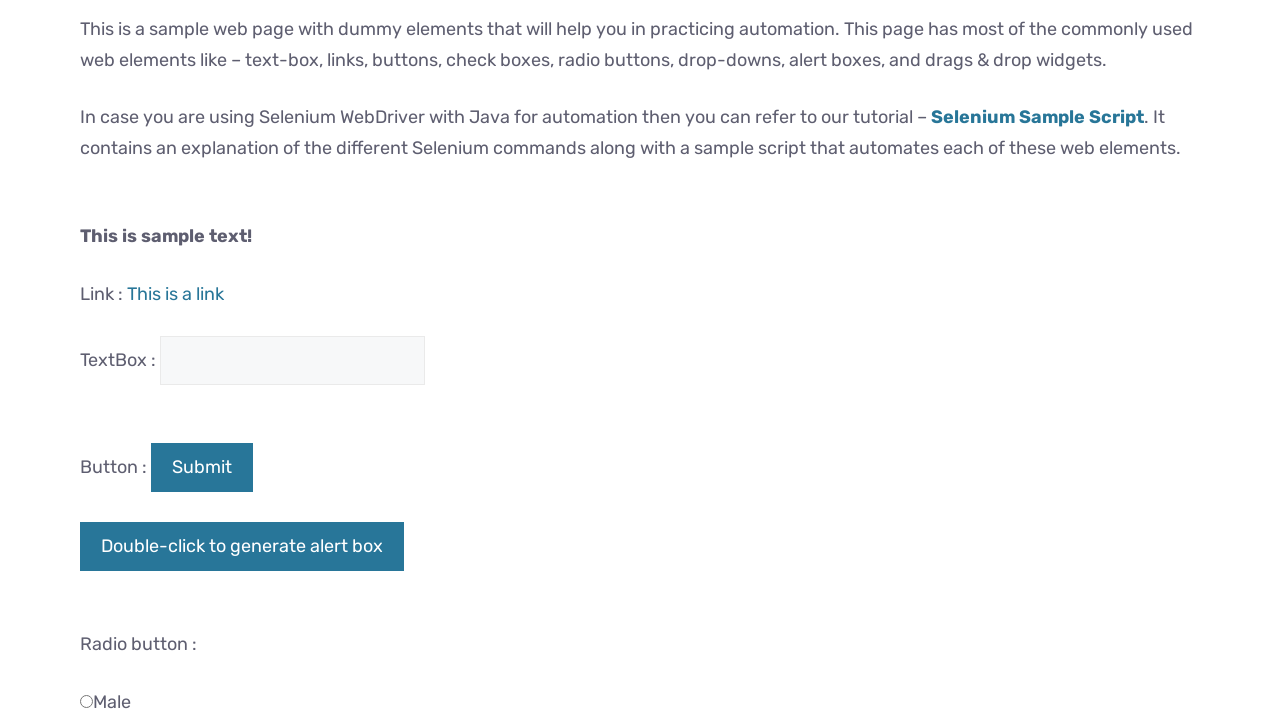

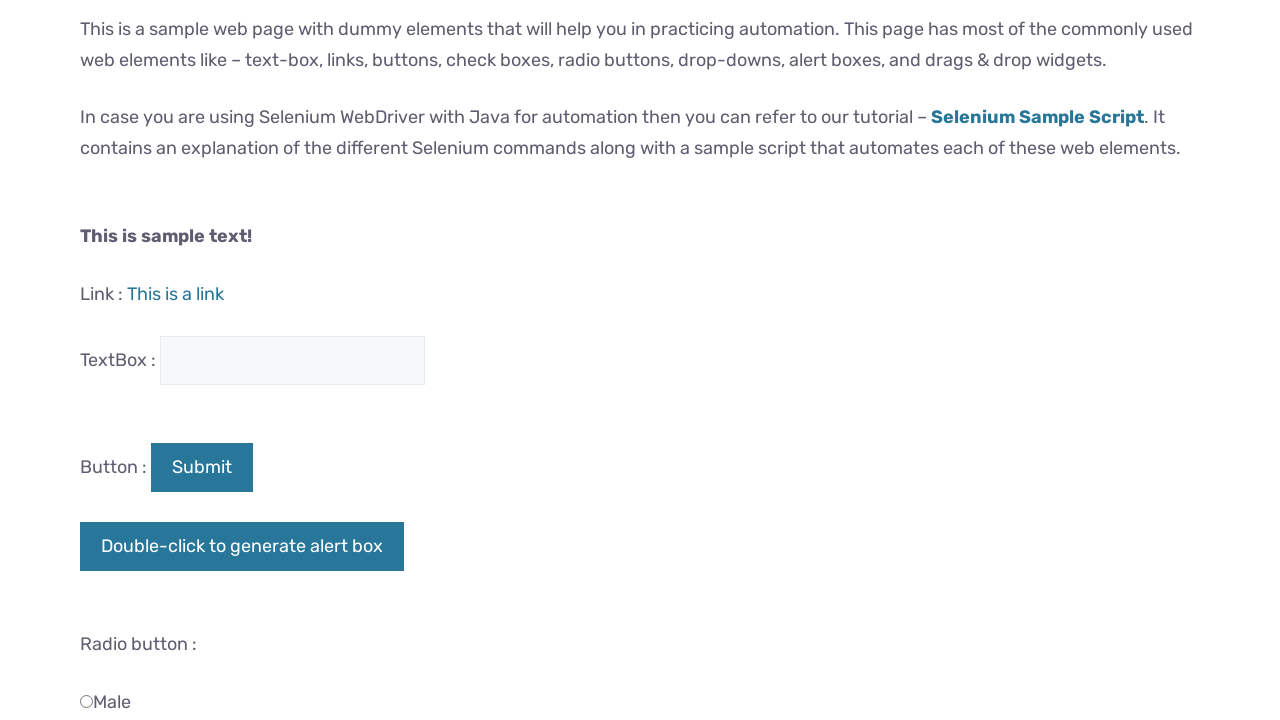